Clicks to collapse a side menu subcategory and verifies it becomes hidden

Starting URL: https://bookbox.ch/categories/B%C3%BCcher

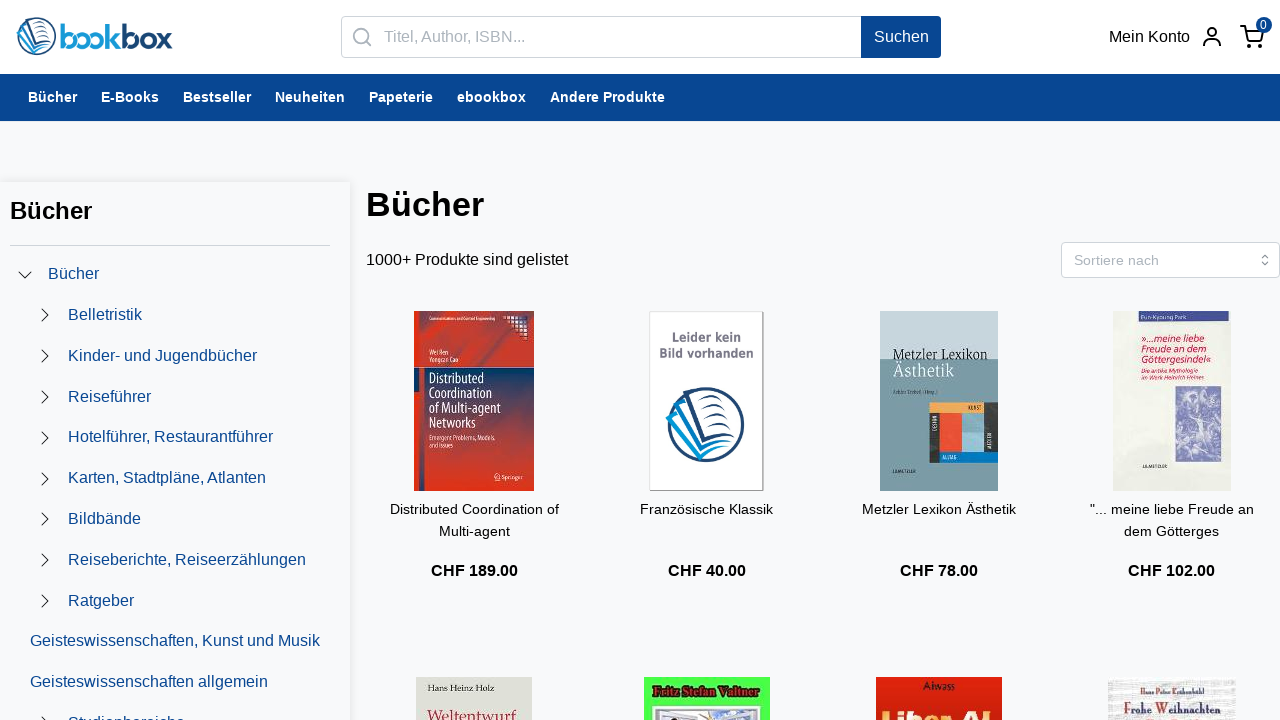

Clicked to collapse side menu subcategory at (25, 275) on .mantine-1avyp1d > .mantine-UnstyledButton-root >> nth=0
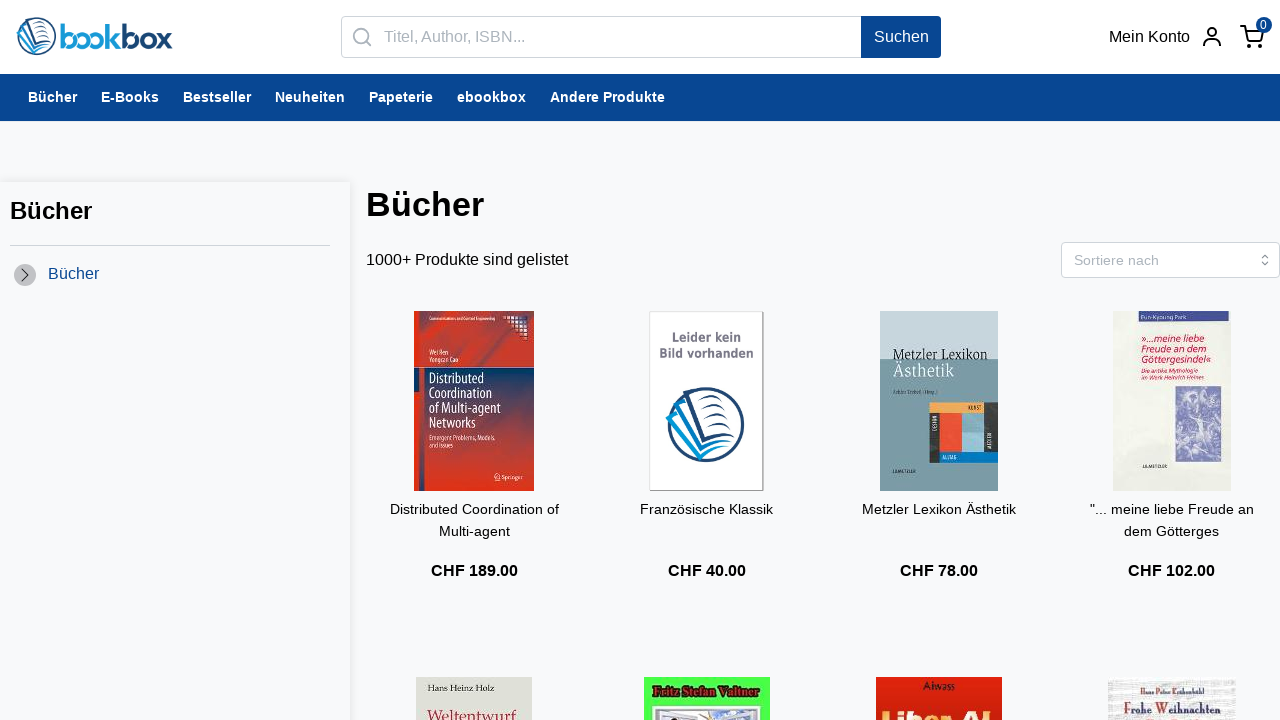

Verified 'Belletristik' subcategory is hidden
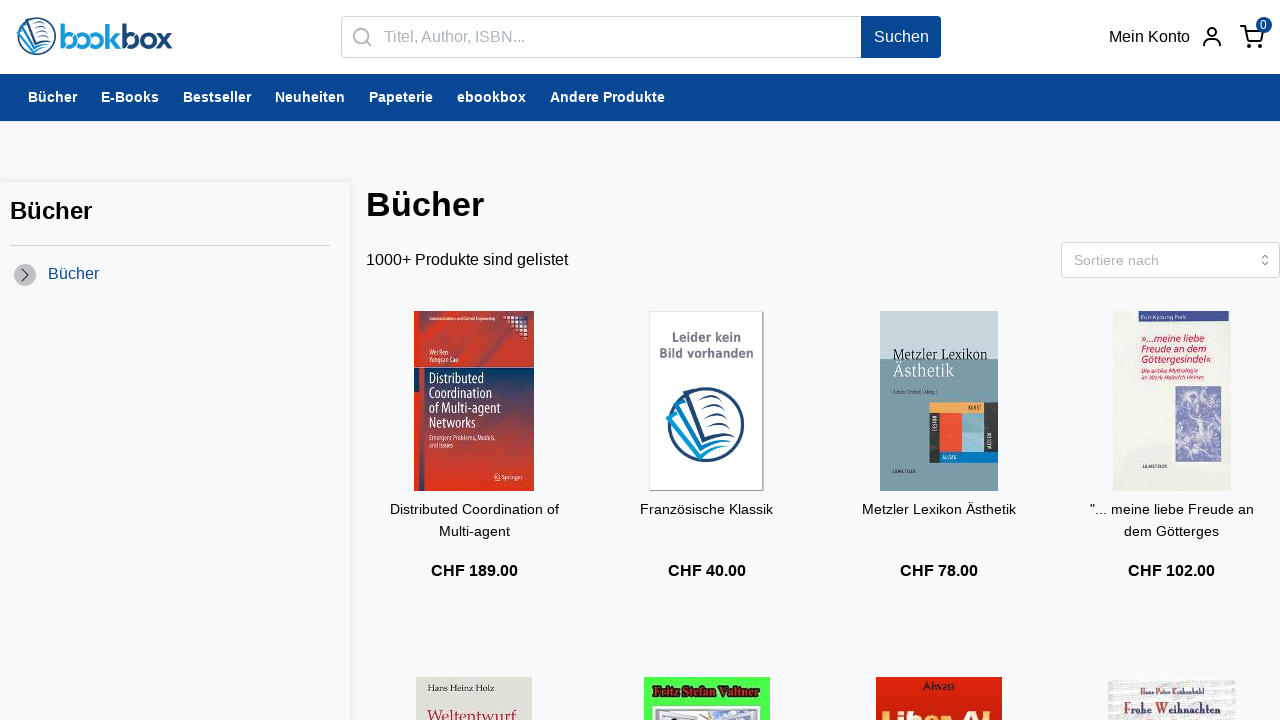

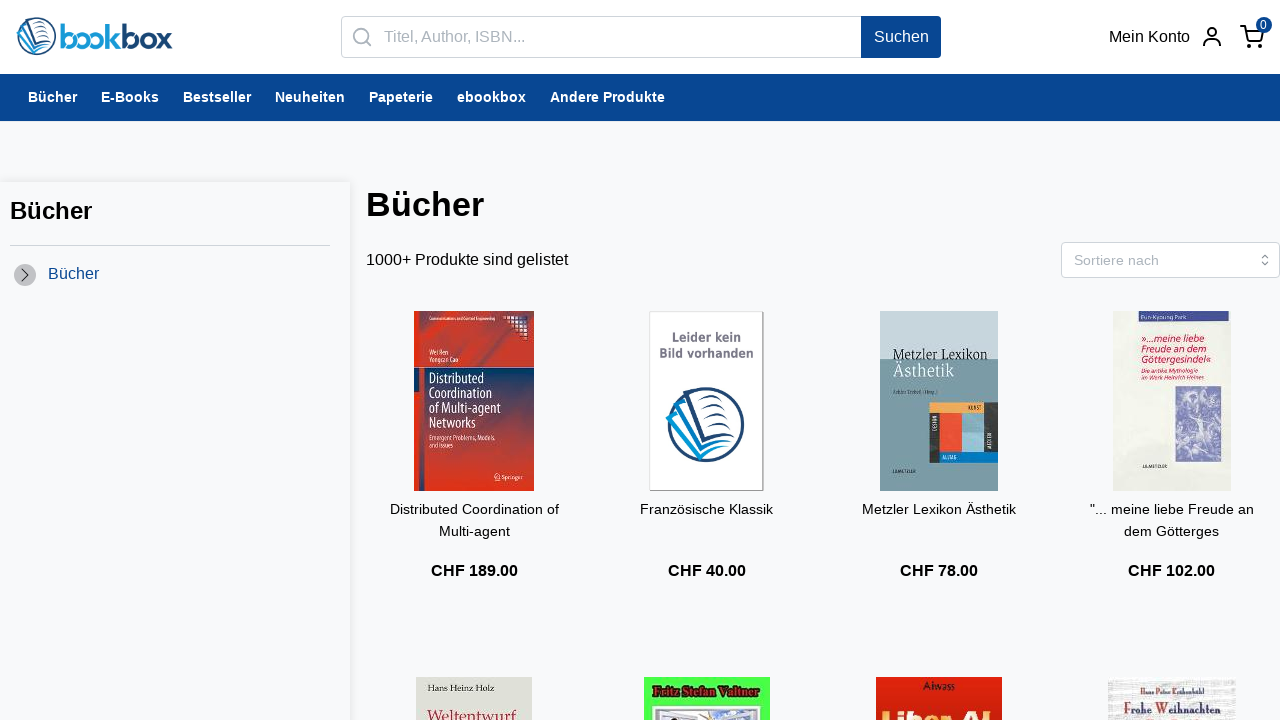